Tests that clicking a navigation button leads to a page with the expected title, handling iframe switching if necessary

Starting URL: https://bonigarcia.dev/selenium-webdriver-java/

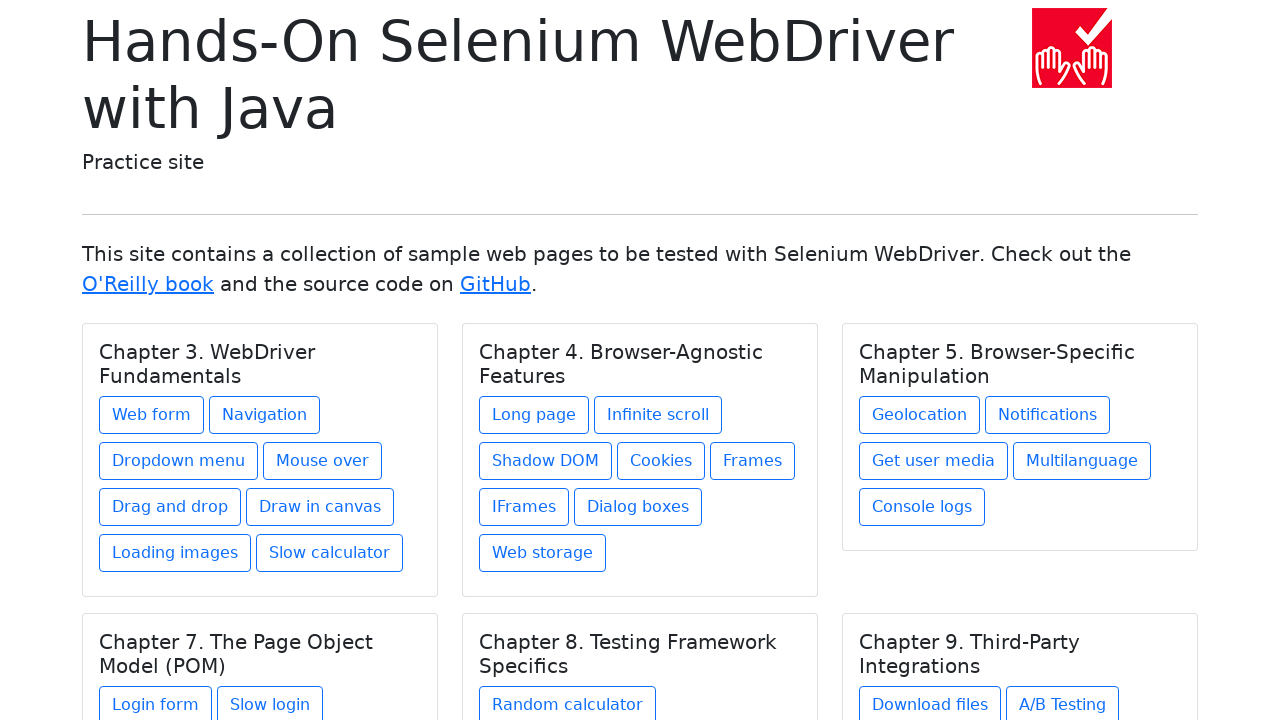

Clicked navigation button for 'Web form' at (152, 415) on //h5[contains(@class,'card-title')]/../a[text() = 'Web form']
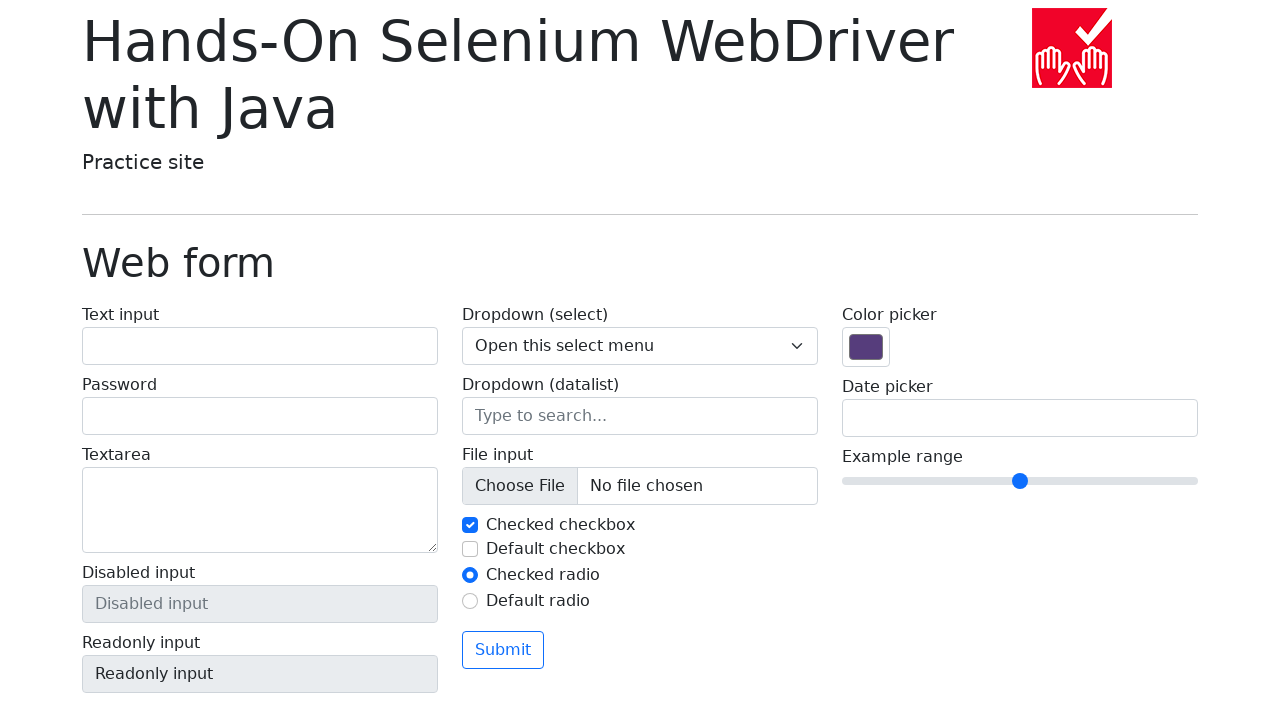

Page loaded and display-6 element became visible
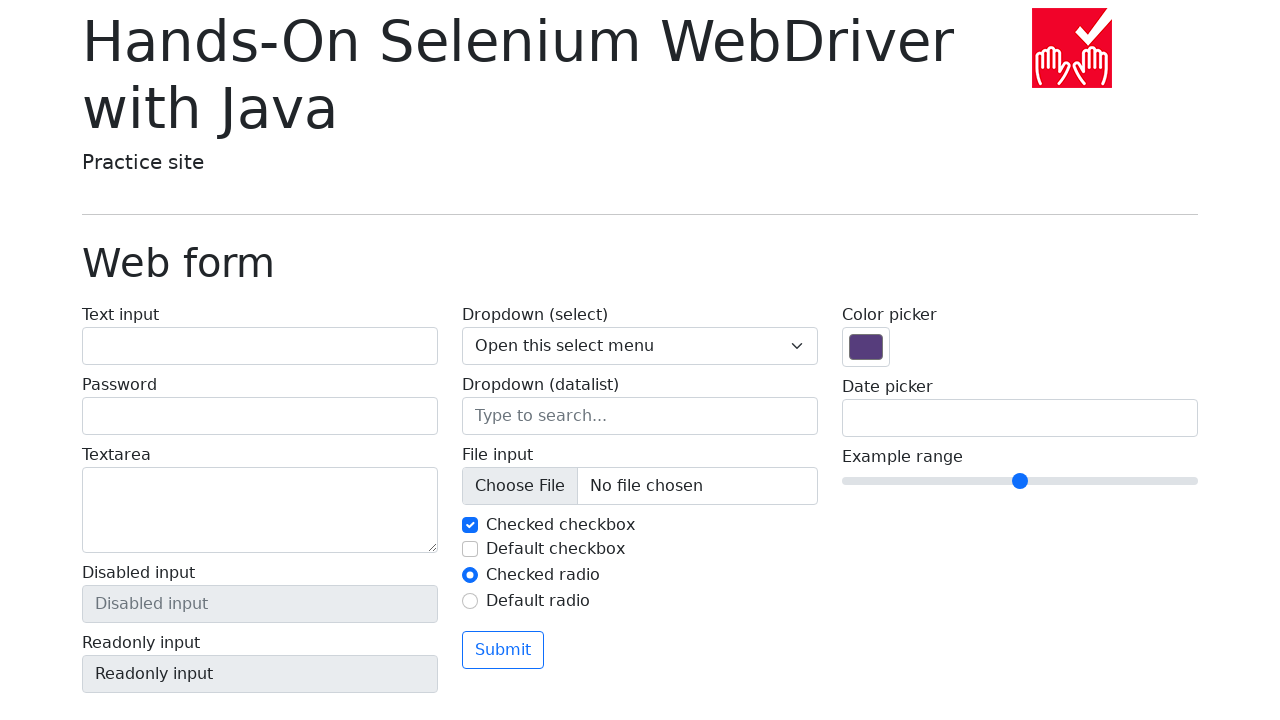

Retrieved page title: 'Web form'
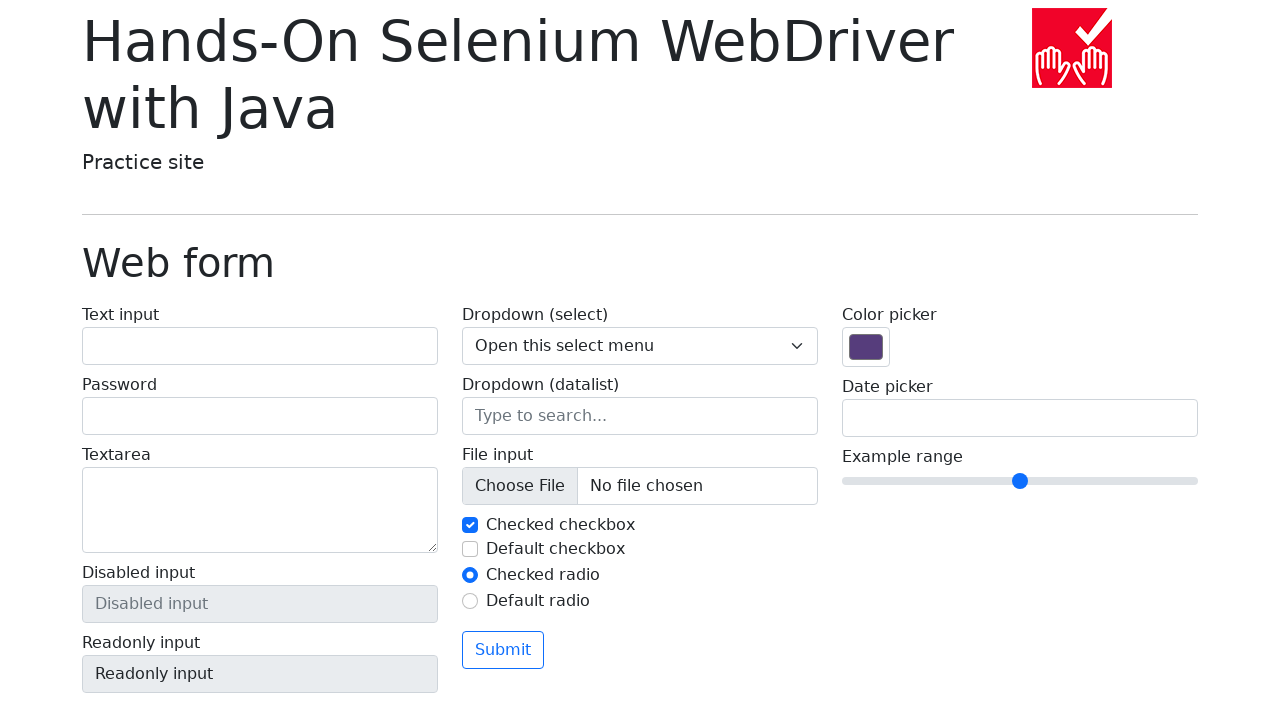

Assertion passed: page title 'Web form' matches expected title 'Web form'
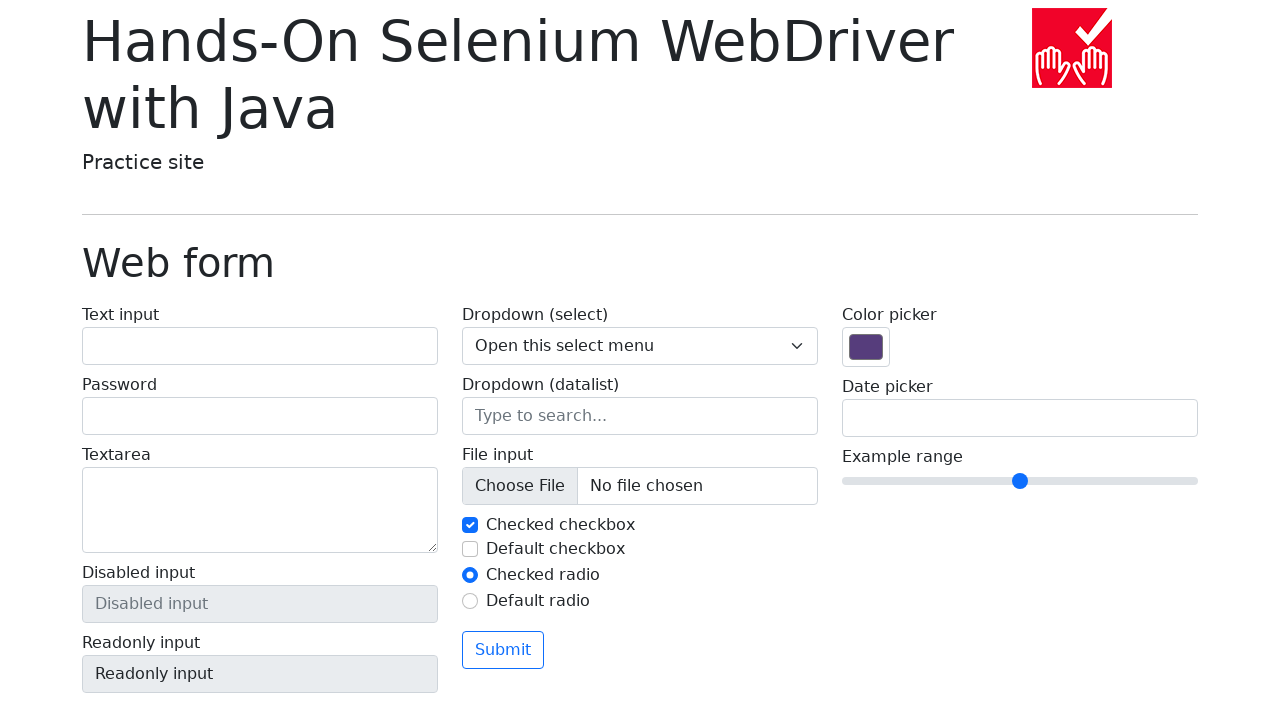

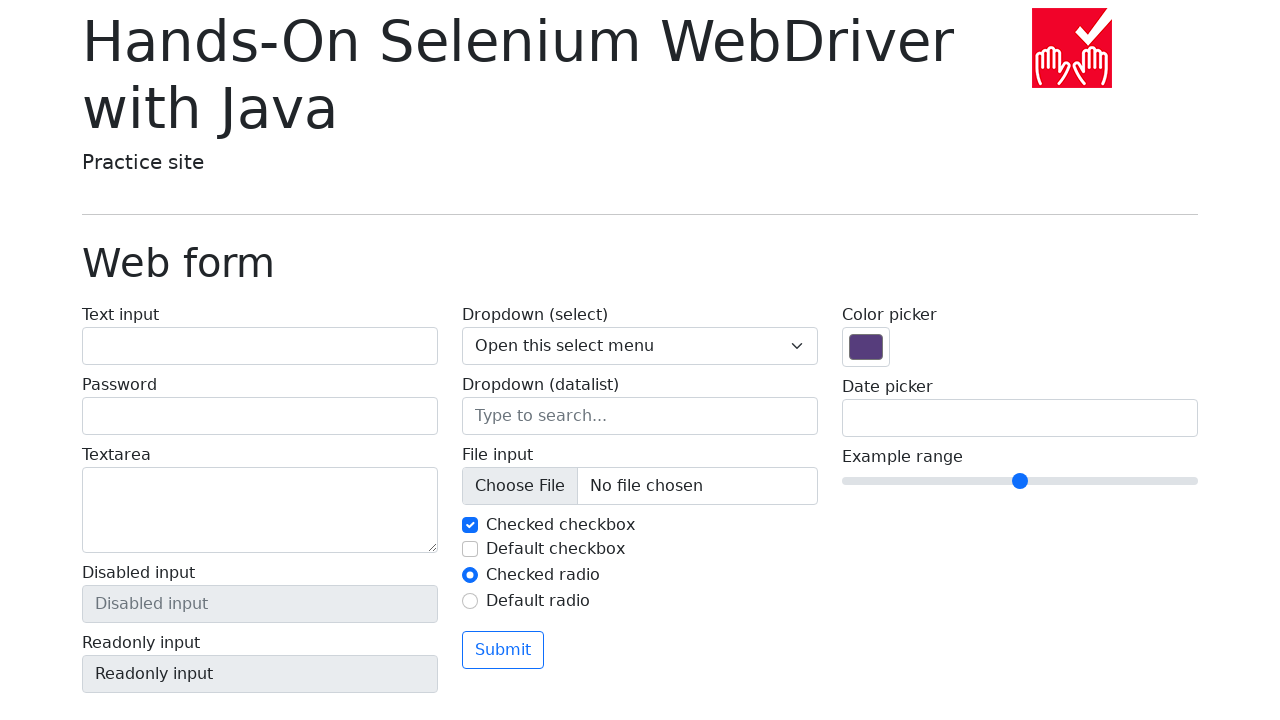